Tests opening a new window, switching to it, closing it, and returning to original window

Starting URL: http://www.qaclickacademy.com/practice.php

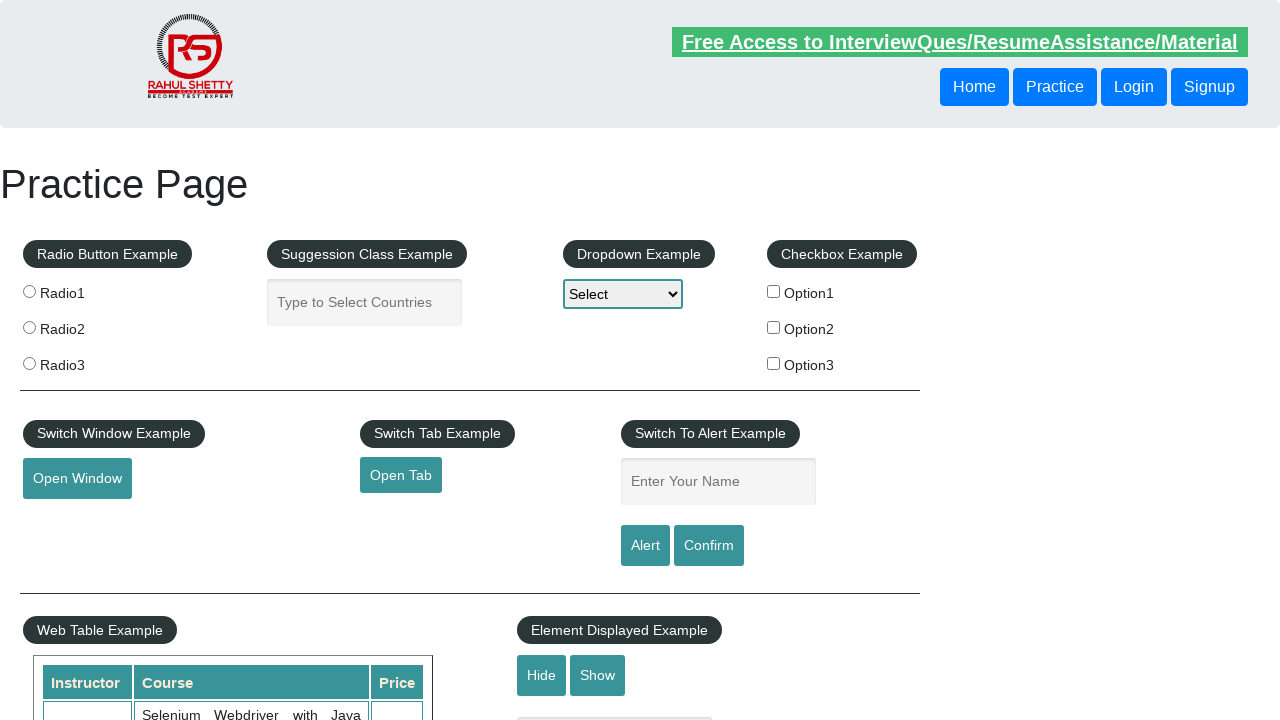

Clicked open window button to open new window at (77, 479) on #openwindow
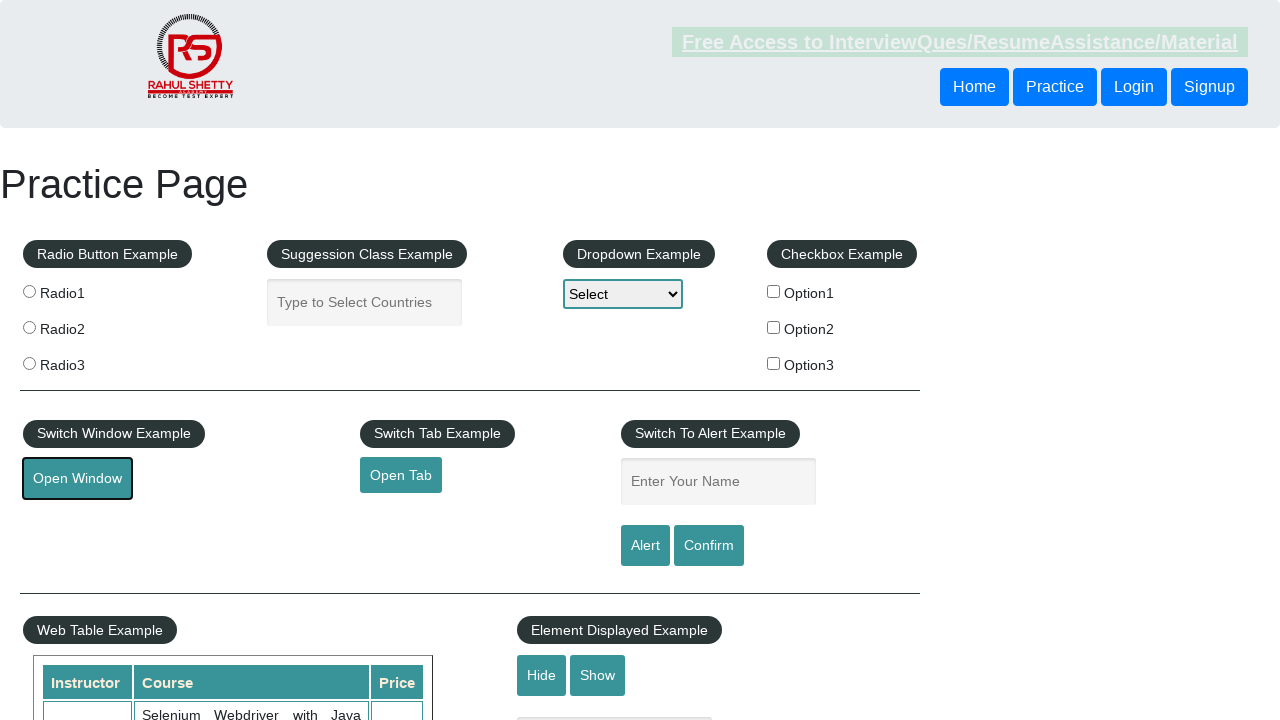

New window opened and captured
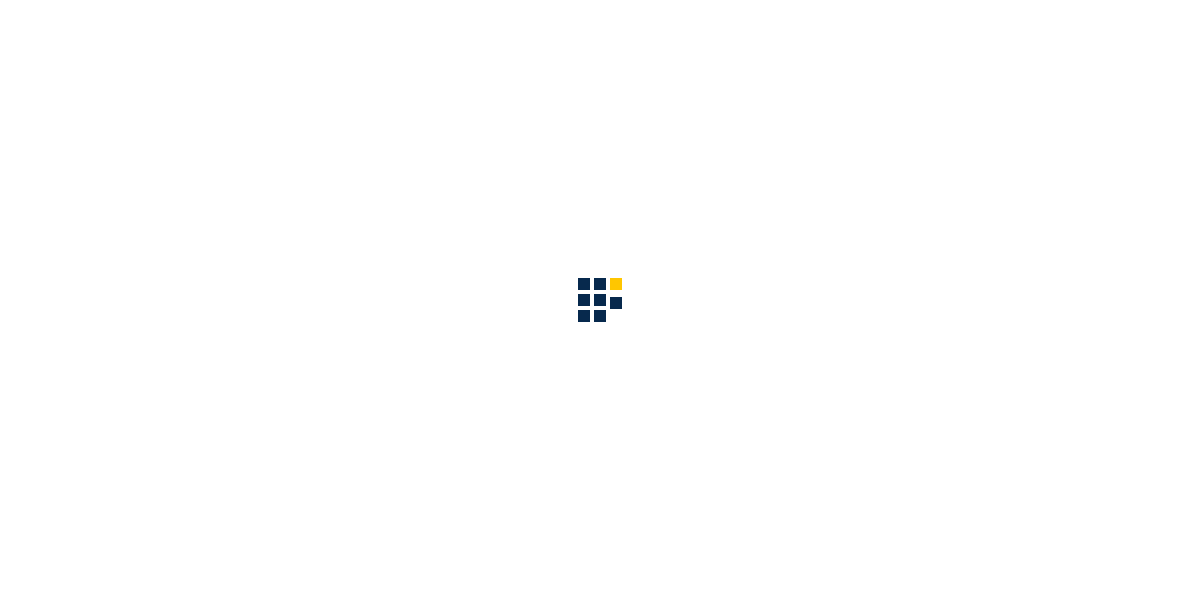

Closed the new window and returned to original window
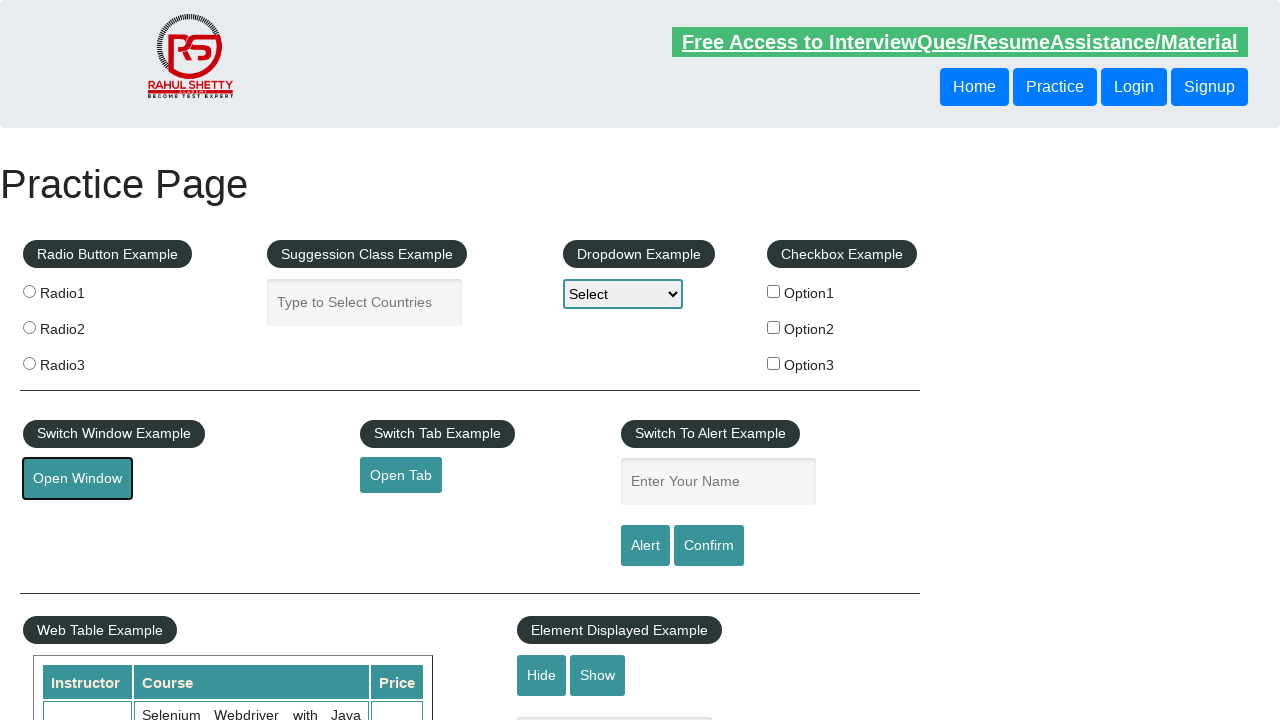

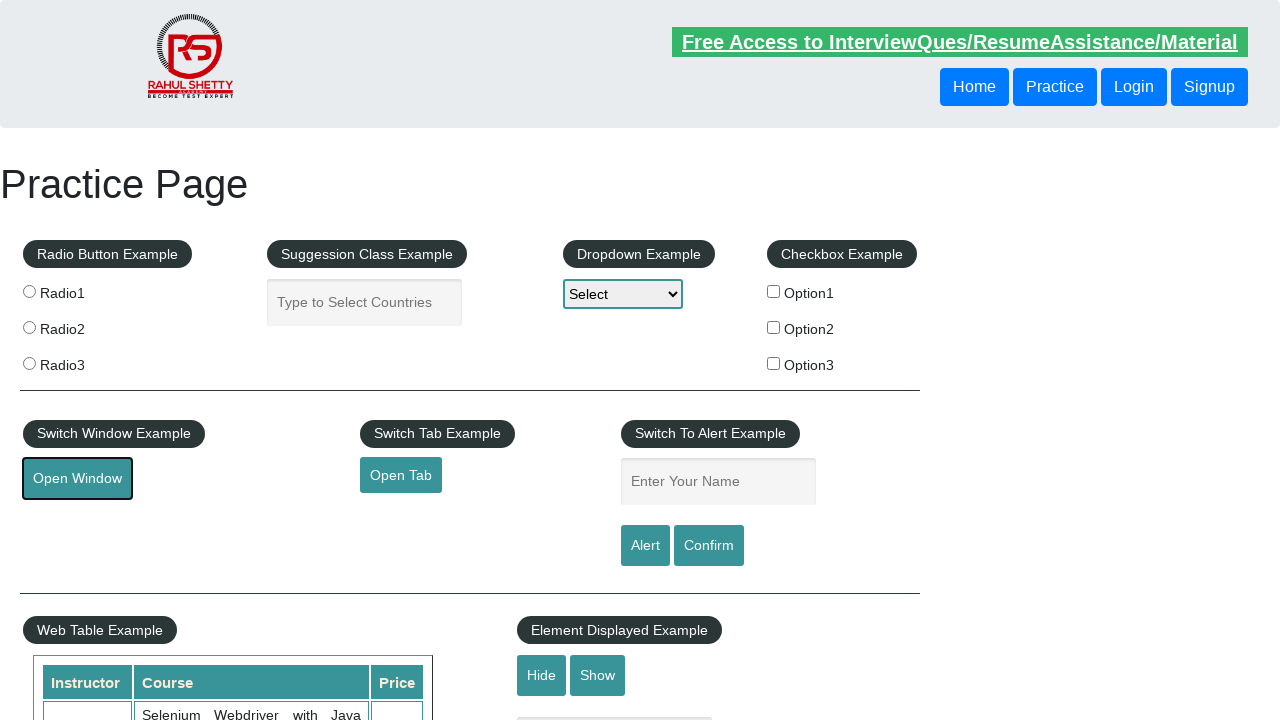